Tests AJAX functionality by clicking button and waiting for AJAX response

Starting URL: http://www.uitestingplayground.com/

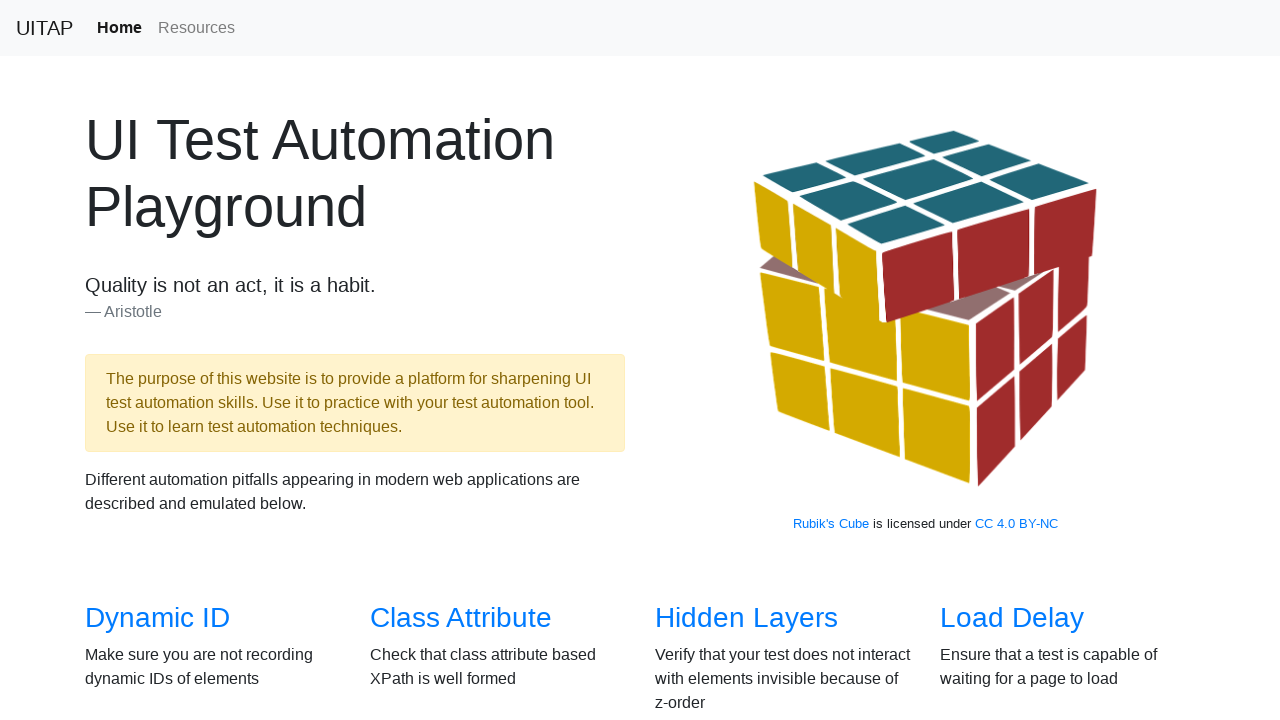

Clicked link to navigate to AJAX page at (154, 360) on a[href='/ajax']
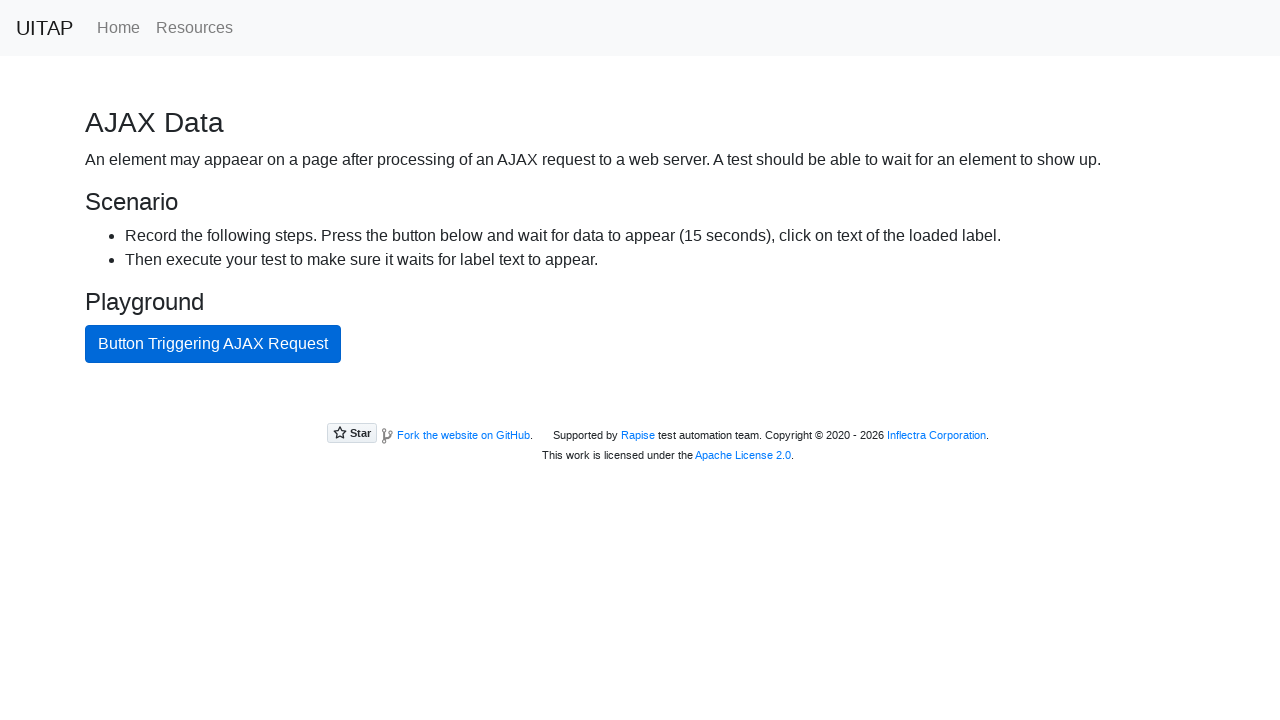

Clicked button to trigger AJAX request at (213, 344) on xpath=//button[text()='Button Triggering AJAX Request']
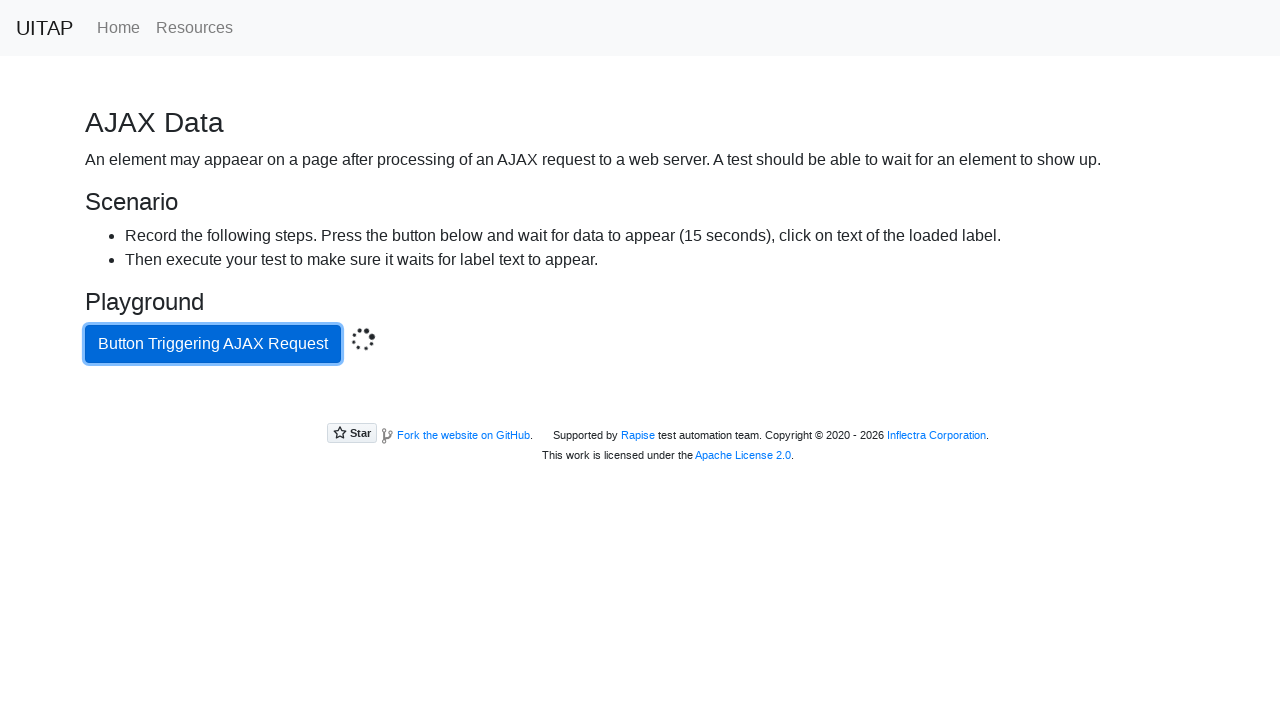

AJAX response loaded successfully with success message
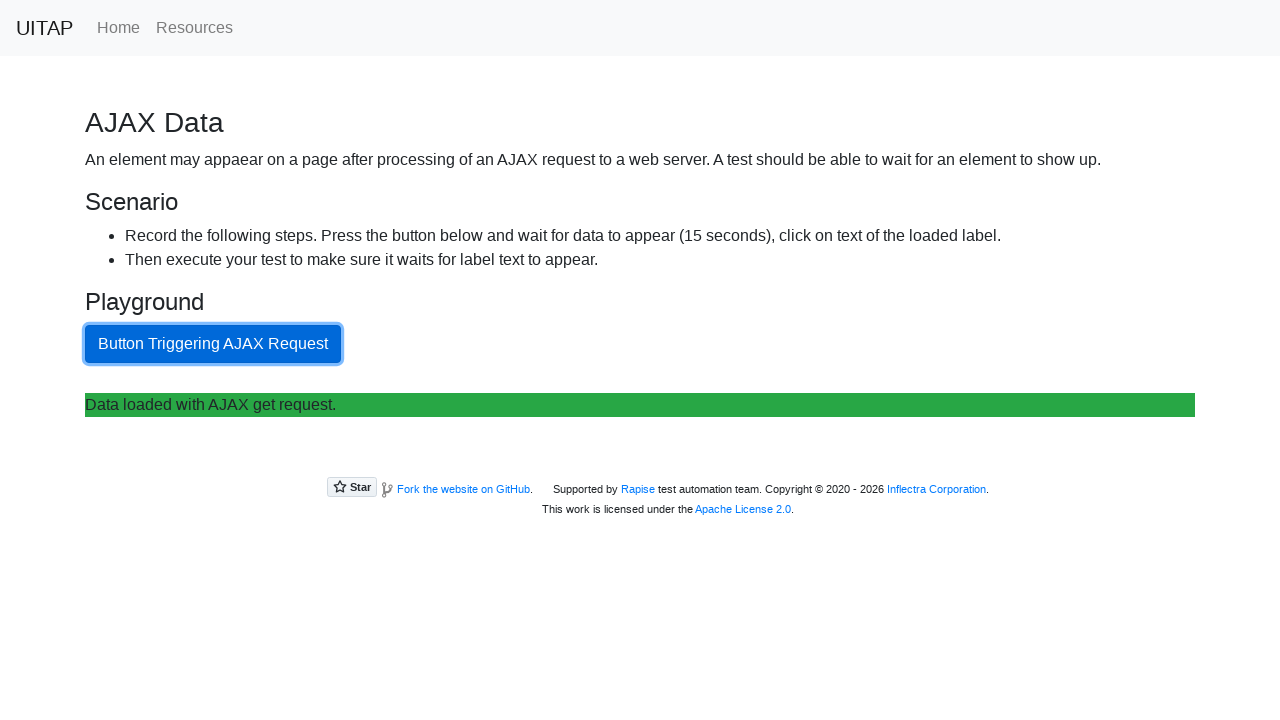

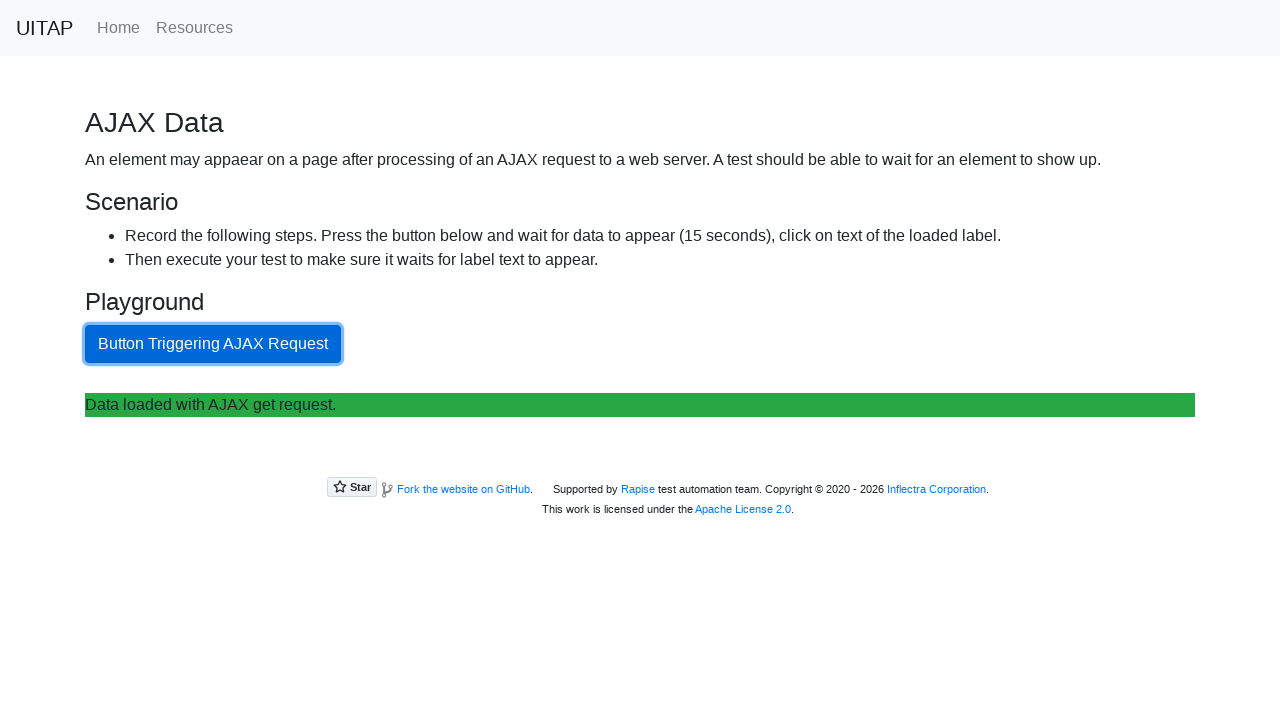